Tests a button click interaction that triggers a verification message, waiting for the message to appear and verifying it contains "successful"

Starting URL: http://suninjuly.github.io/wait1.html

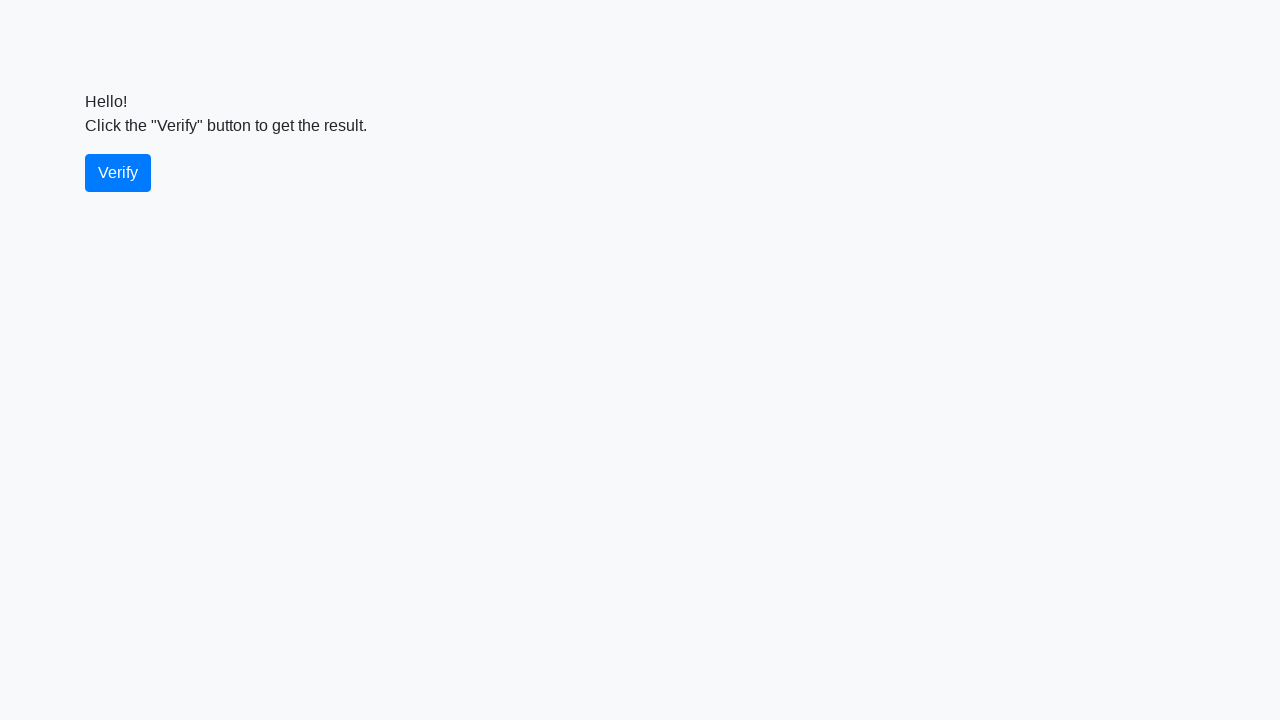

Navigated to http://suninjuly.github.io/wait1.html
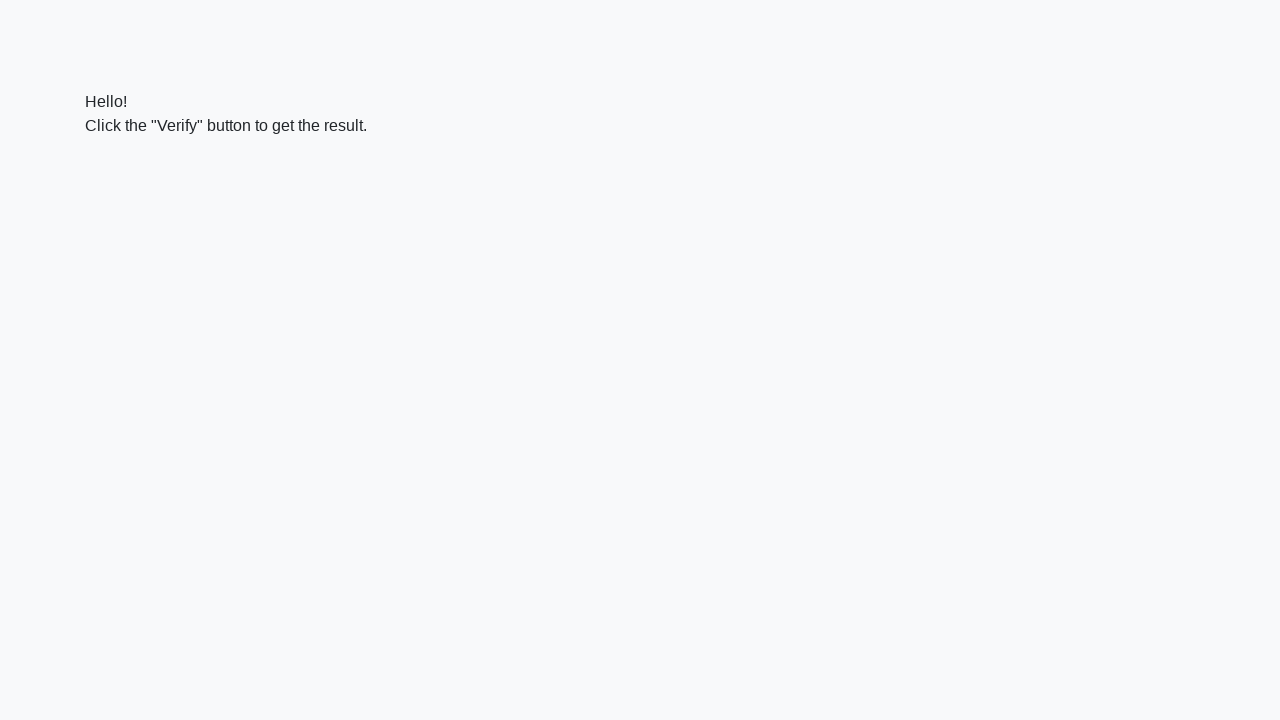

Clicked the verify button at (118, 173) on #verify
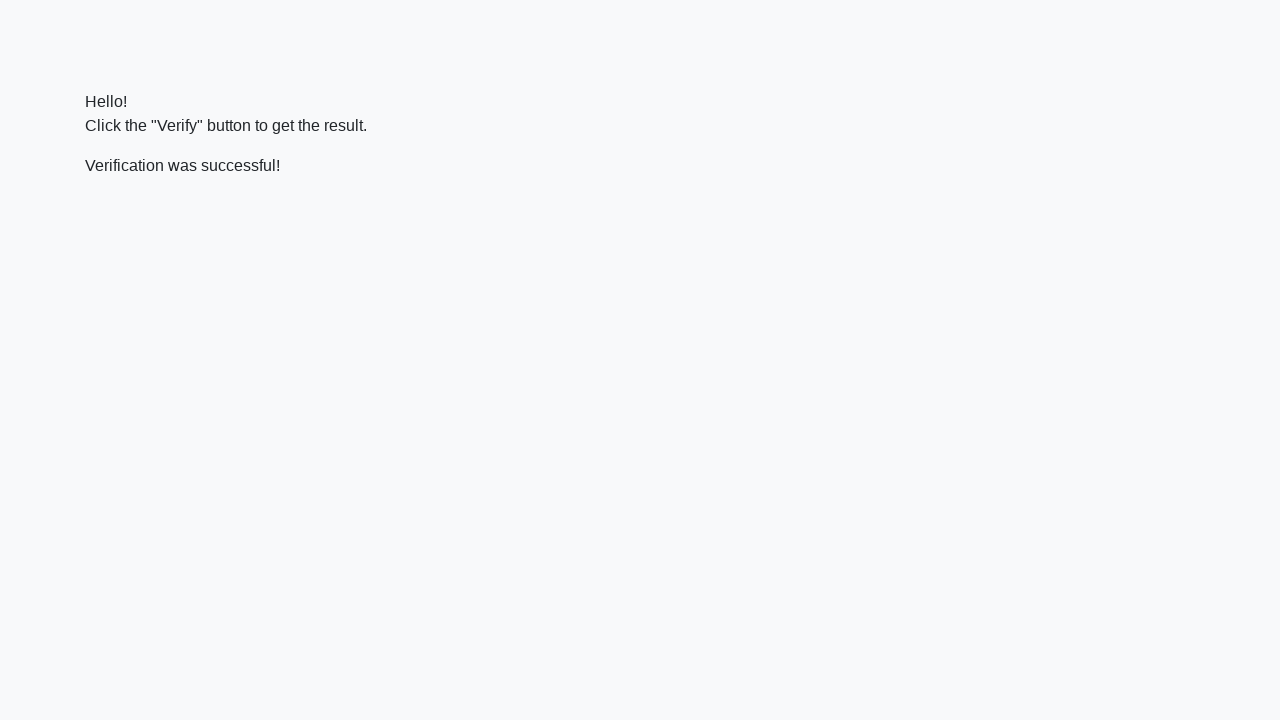

Verification message appeared
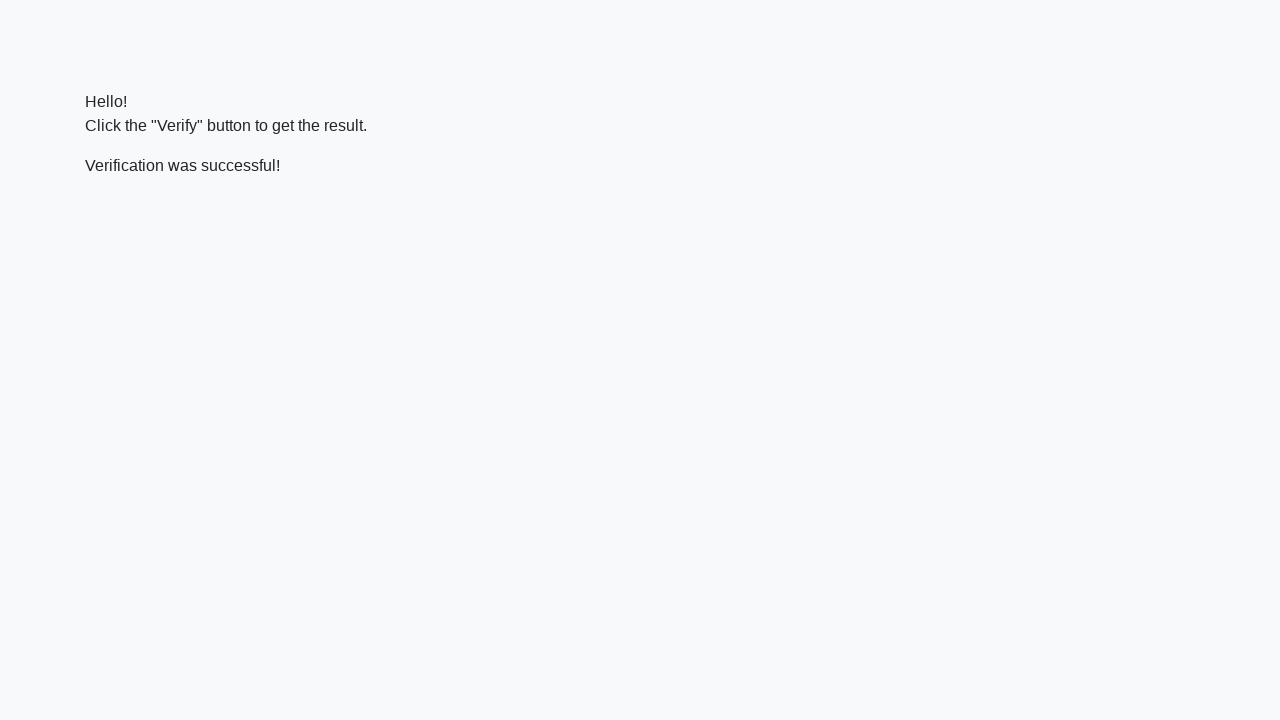

Verified that message contains 'successful'
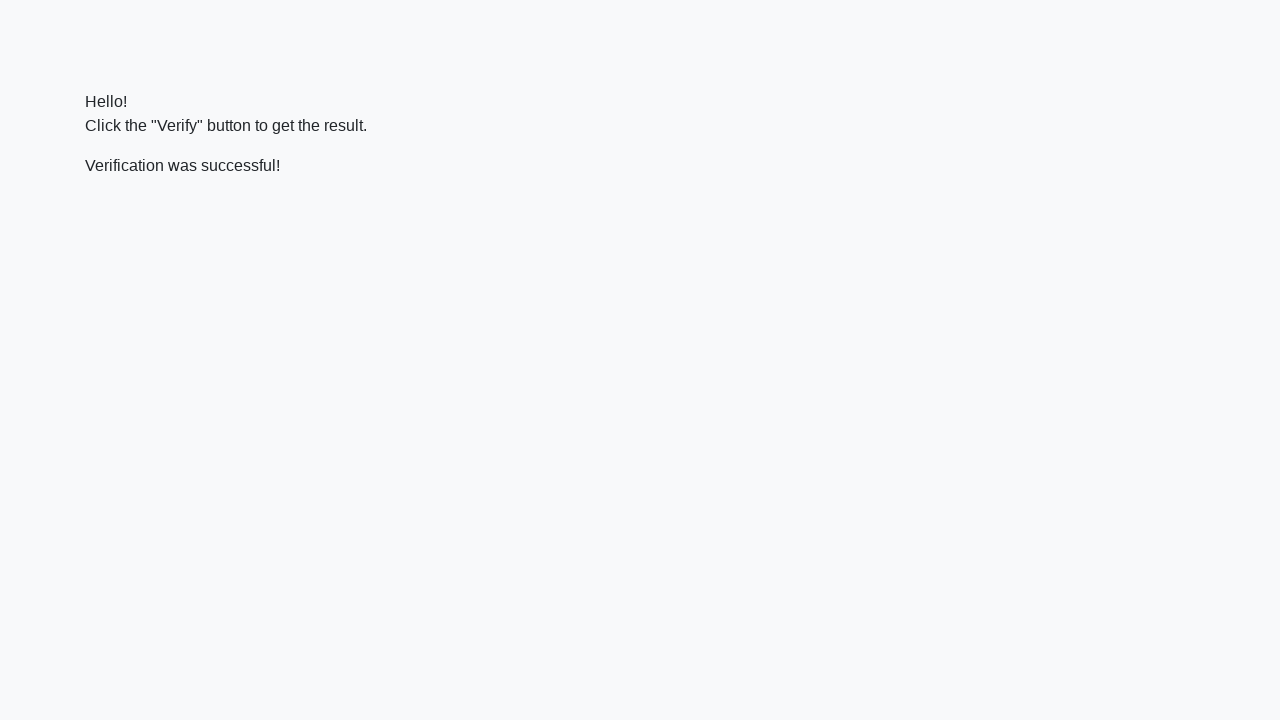

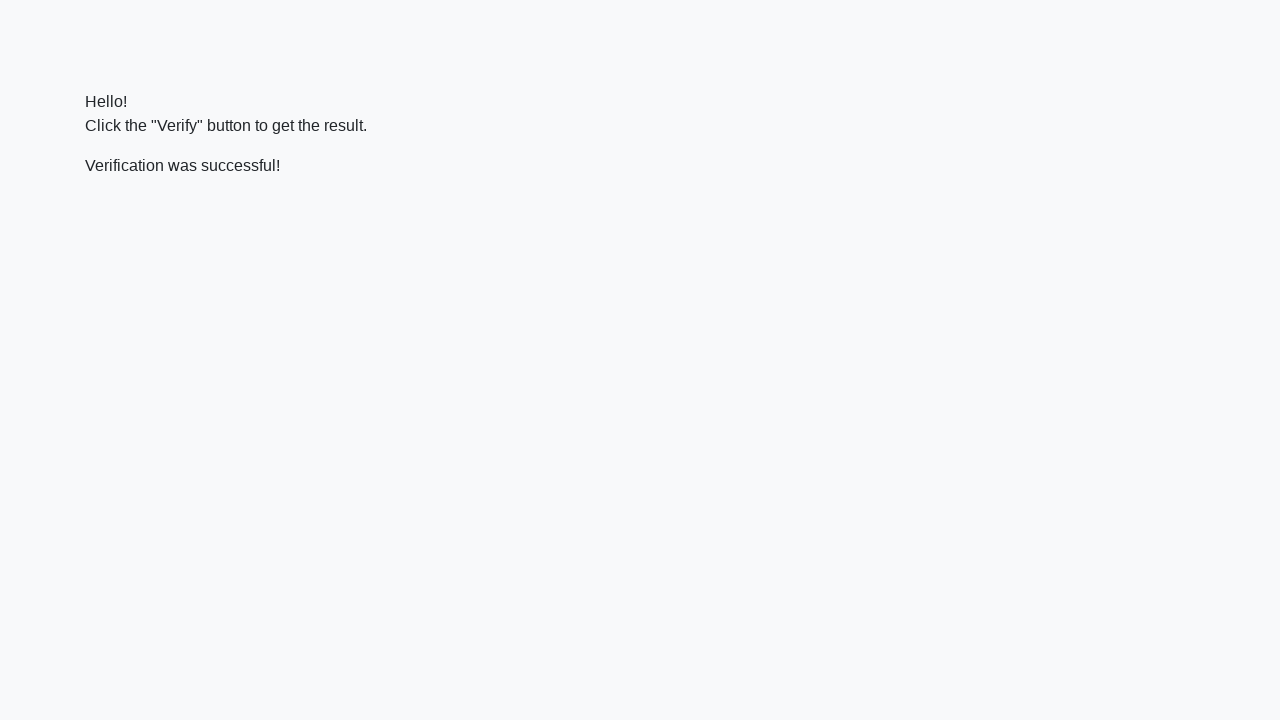